Tests iframe interaction by switching to a frame, clicking a button inside it, handling the alert, and then writing text back to the main page

Starting URL: https://ricouto.github.io/

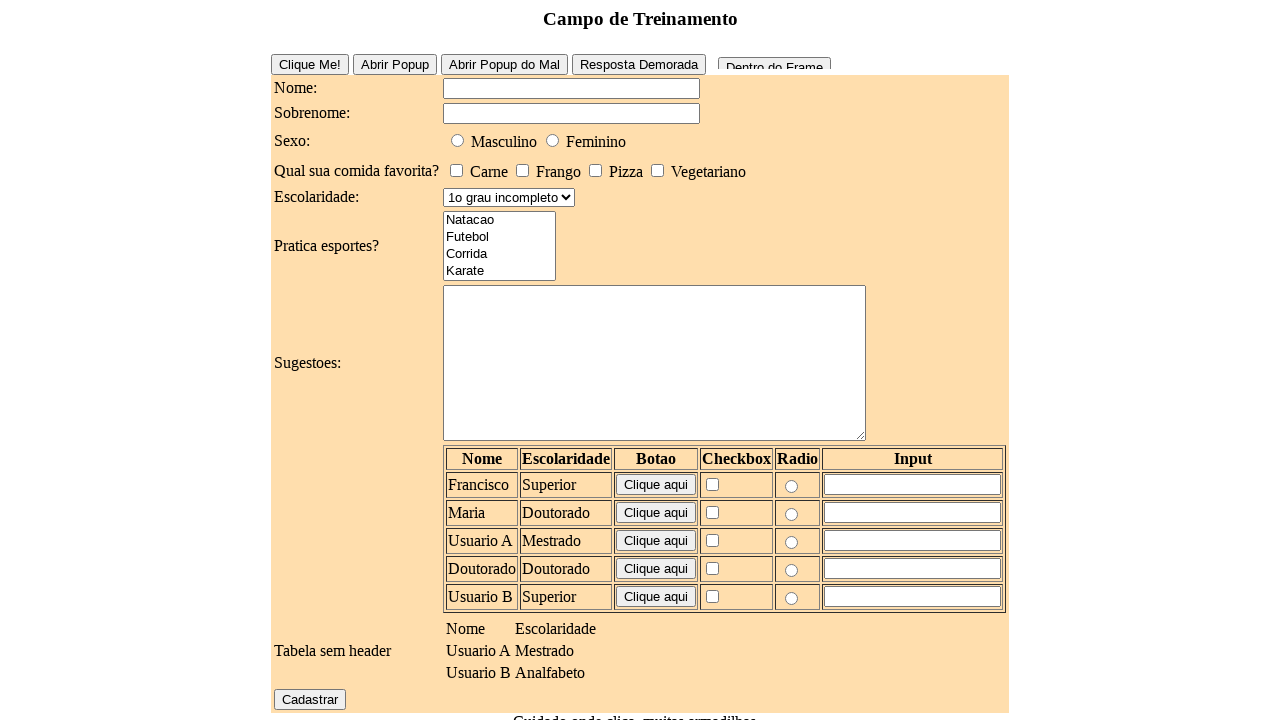

Set up dialog handler to accept alerts
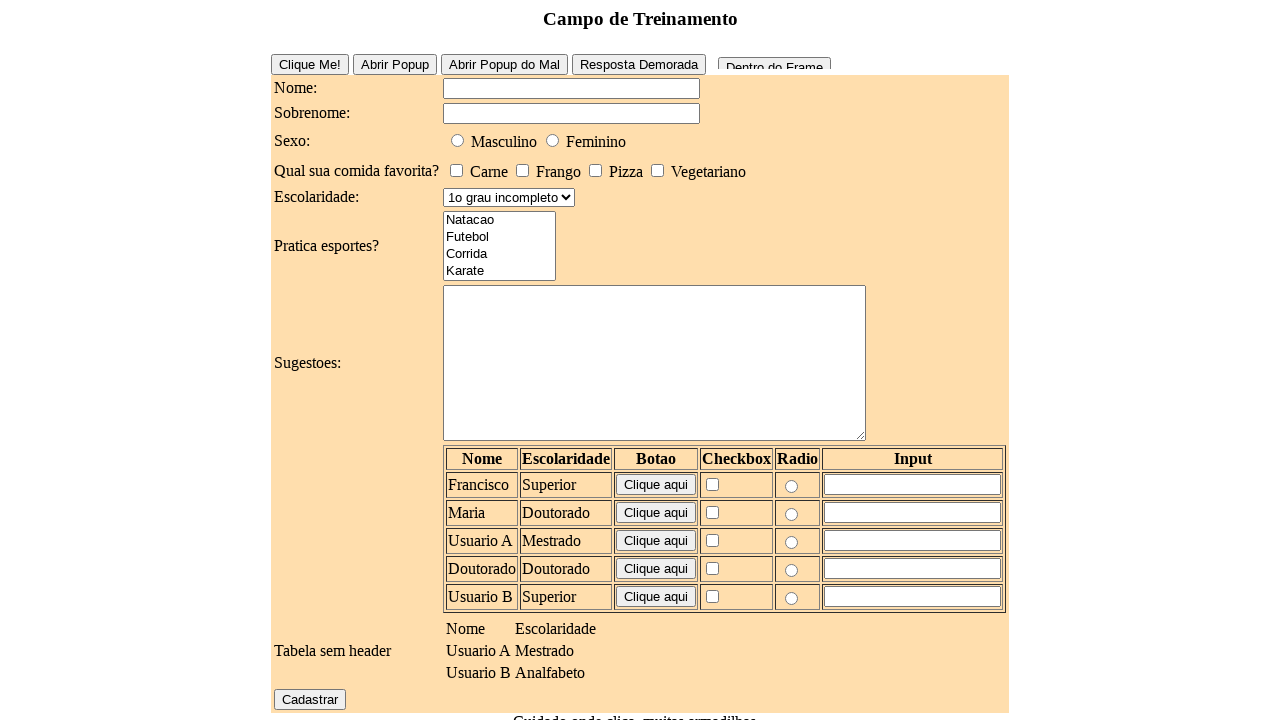

Located iframe with id 'frame1'
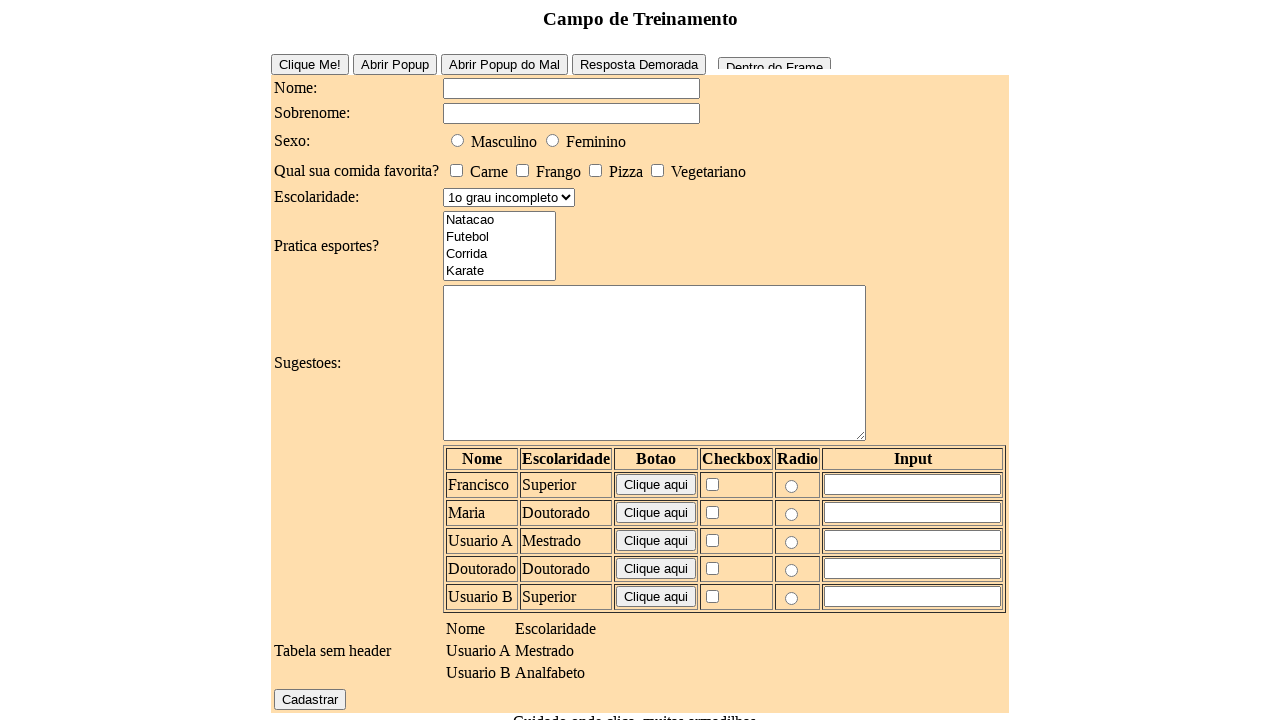

Clicked button inside iframe, triggered alert at (774, 59) on #frame1 >> internal:control=enter-frame >> input#frameButton
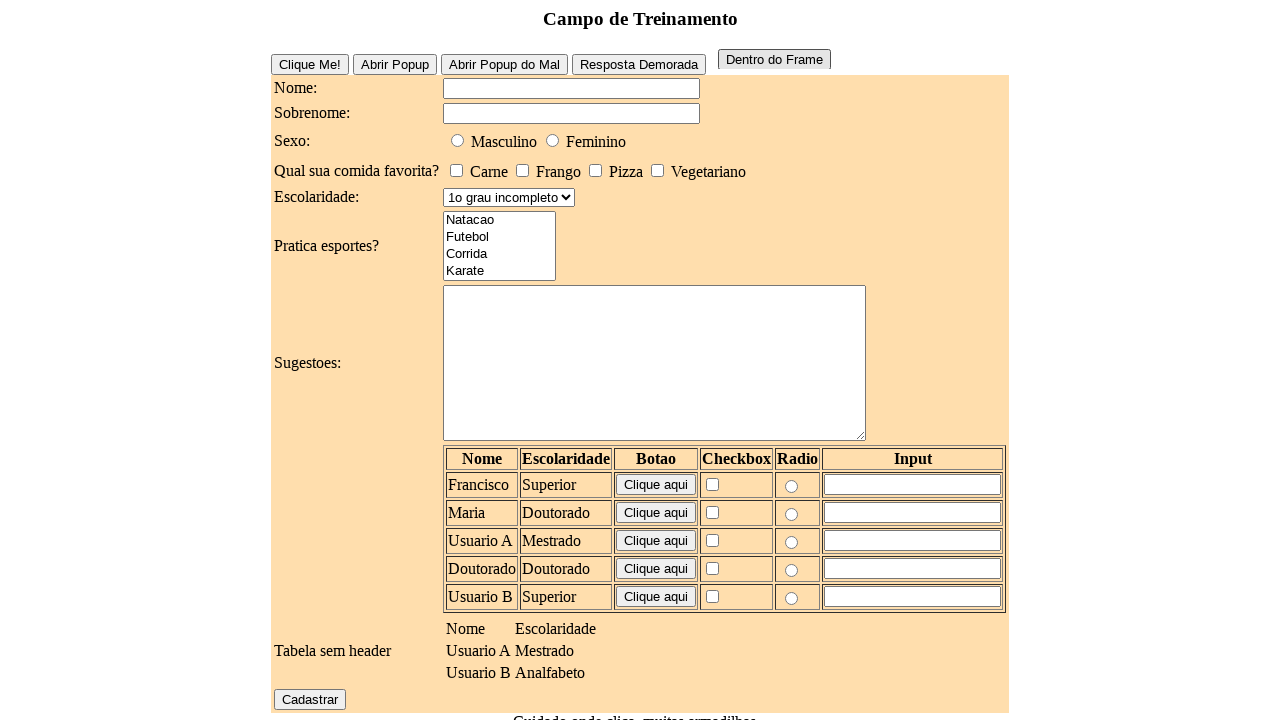

Filled main page input field with 'Frame OK!' after frame interaction on input#elementosForm\:nome
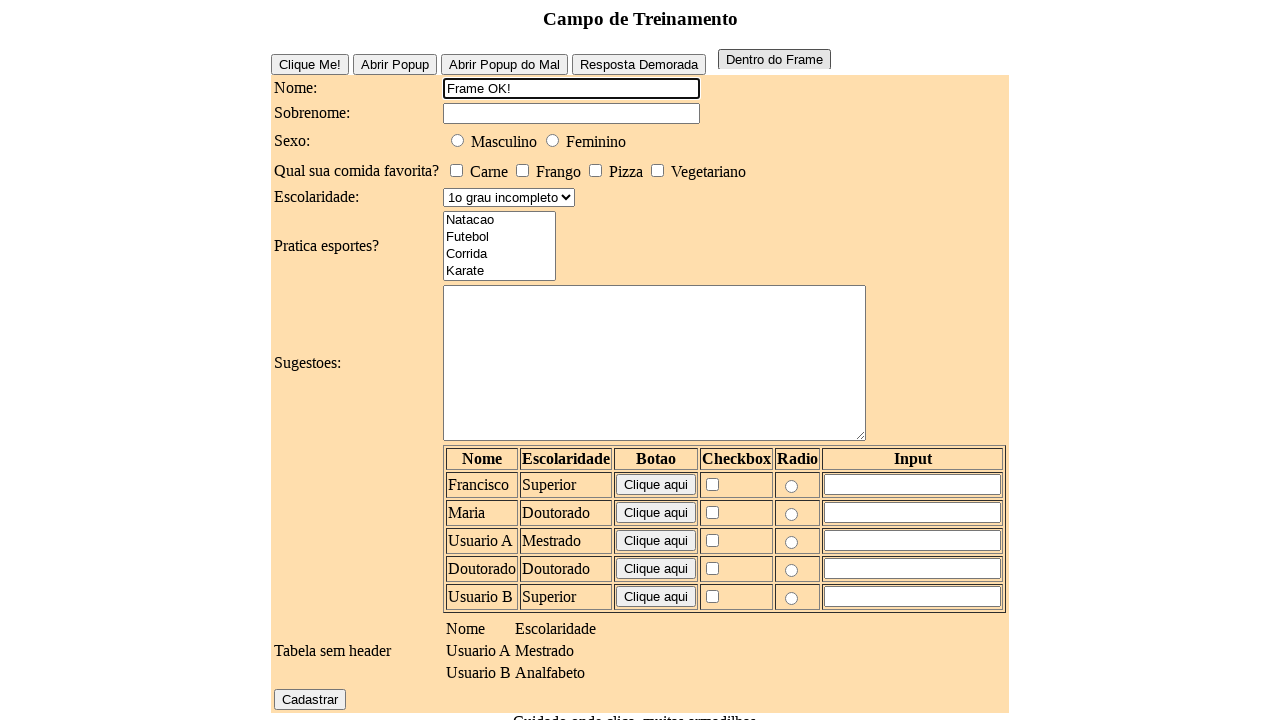

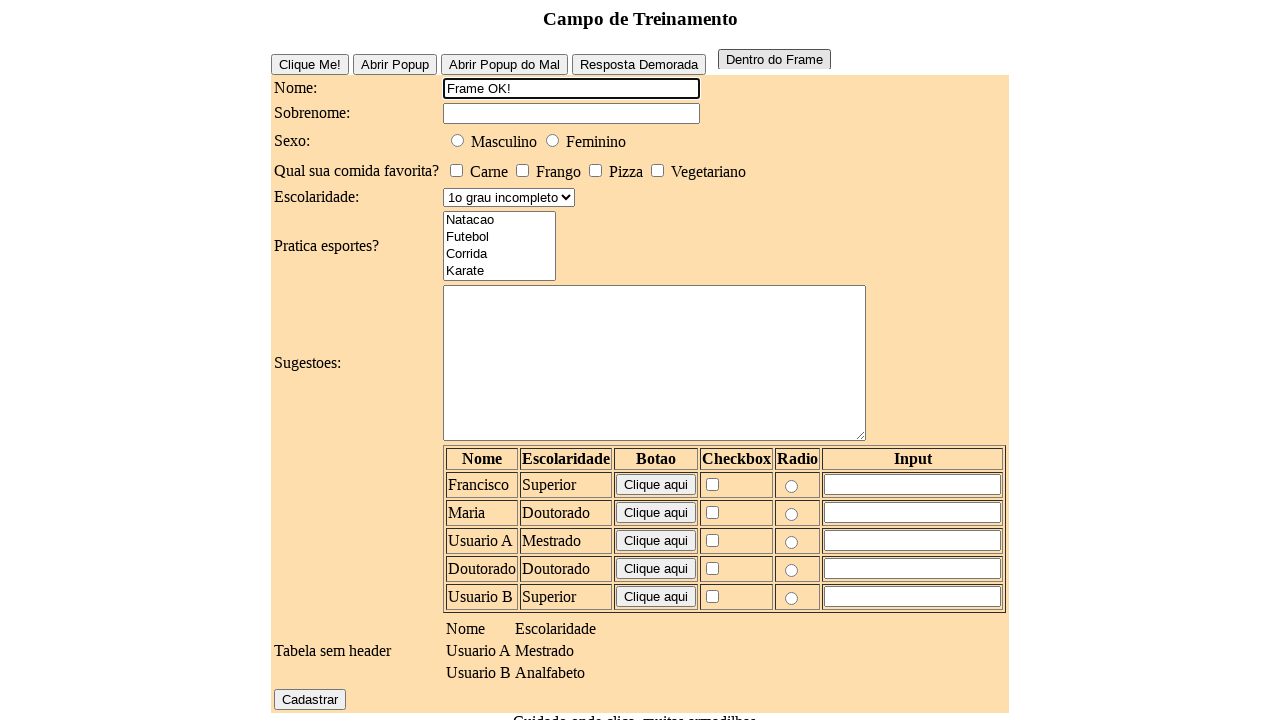